Tests the flight search functionality on BlazeDemo by selecting departure and destination cities from dropdowns and submitting the search form to view available flights.

Starting URL: https://blazedemo.com/

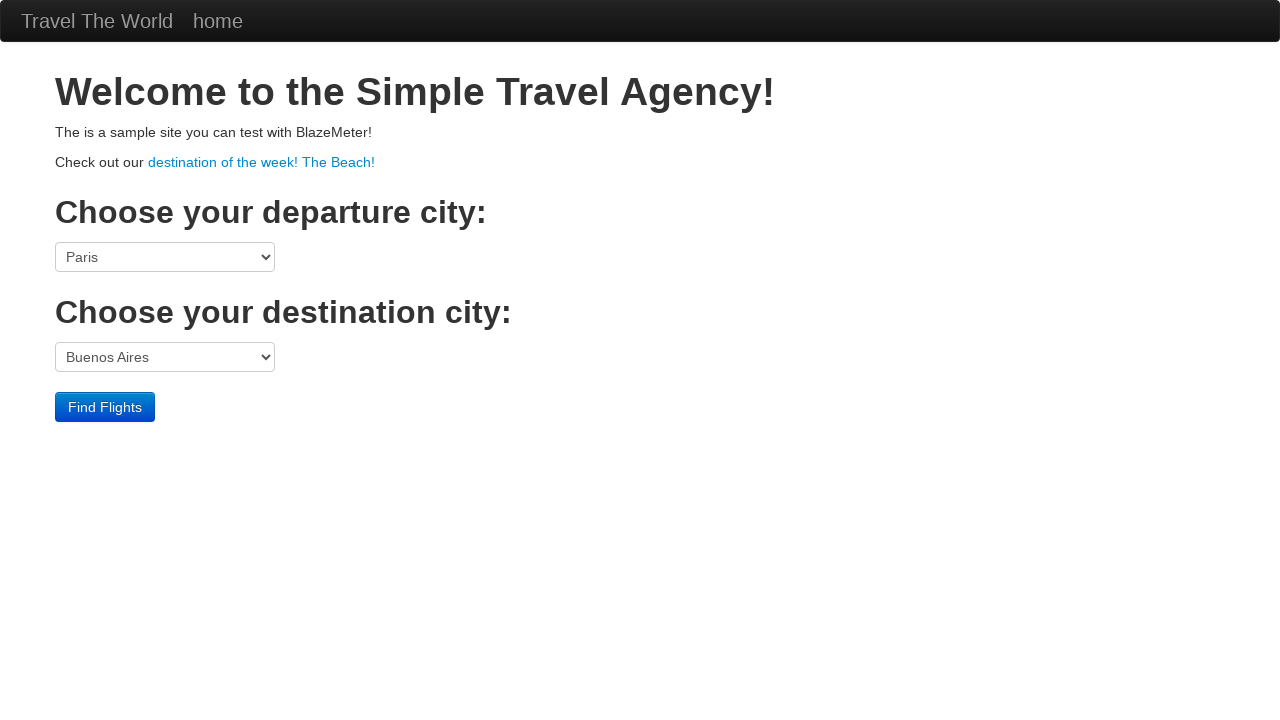

Selected departure city from dropdown on select[name='fromPort']
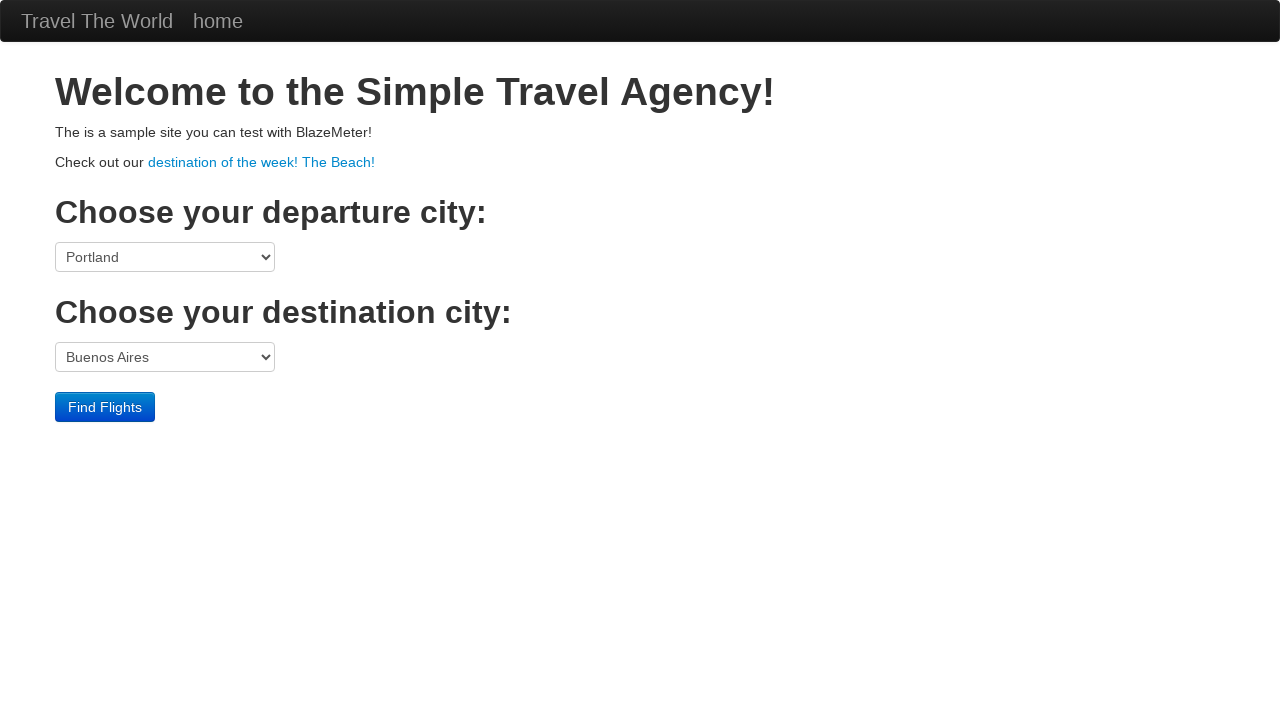

Selected destination city from dropdown on select[name='toPort']
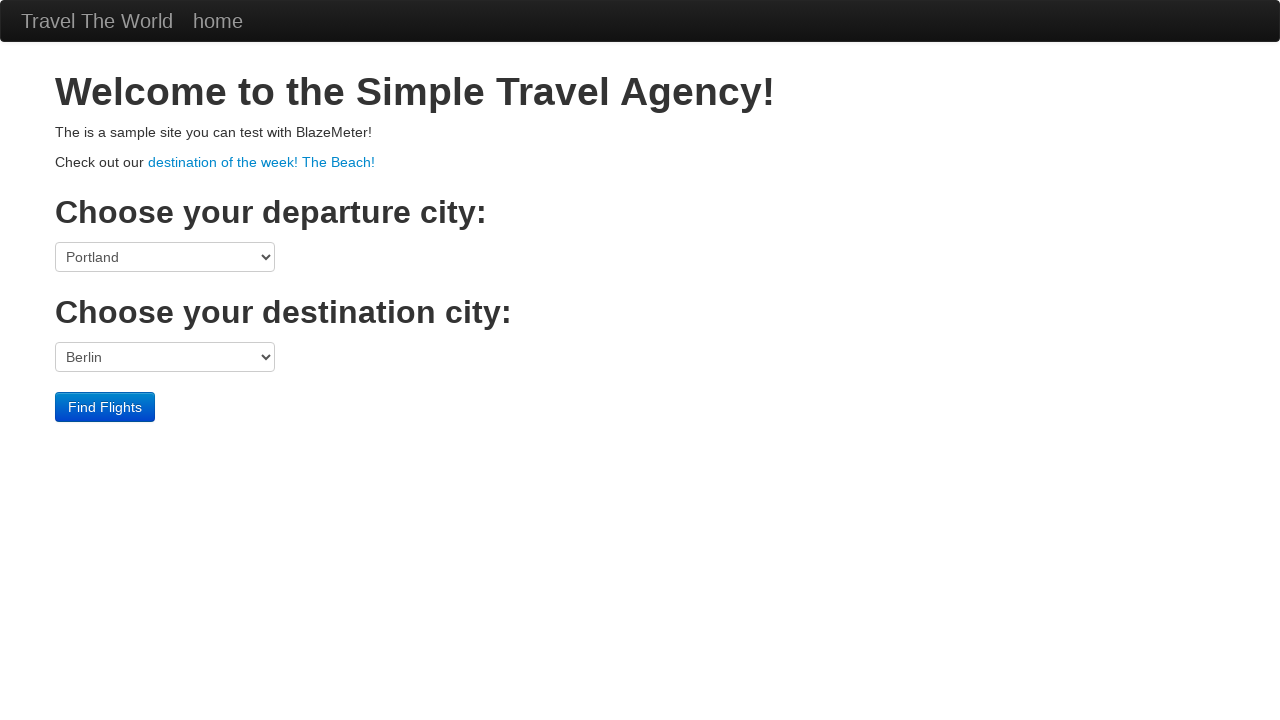

Clicked submit button to search for flights at (105, 407) on input[type='submit']
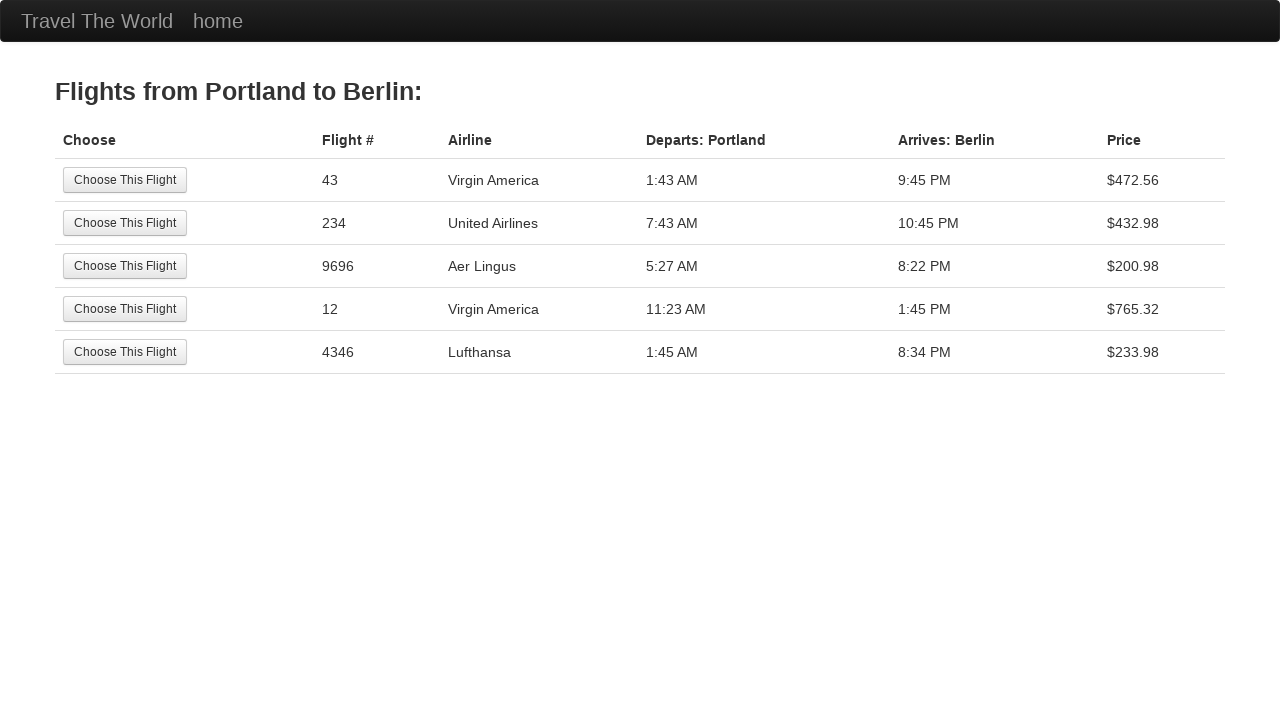

Flight results table loaded successfully
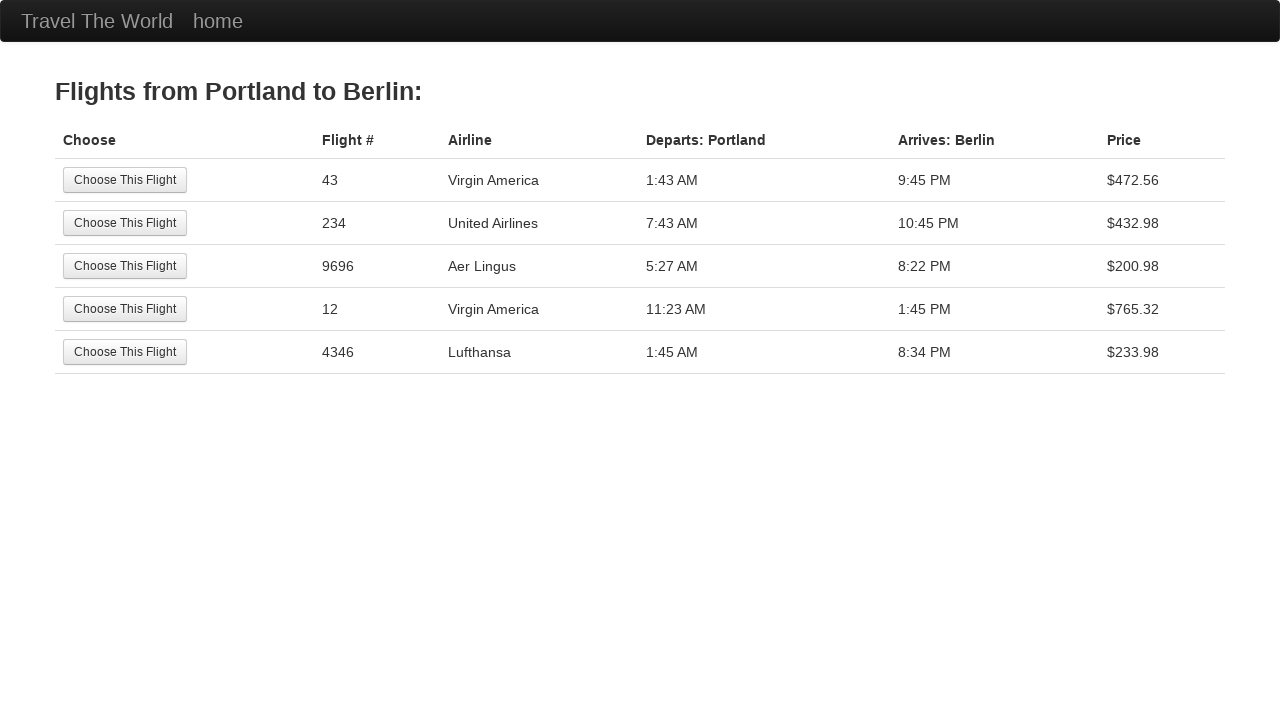

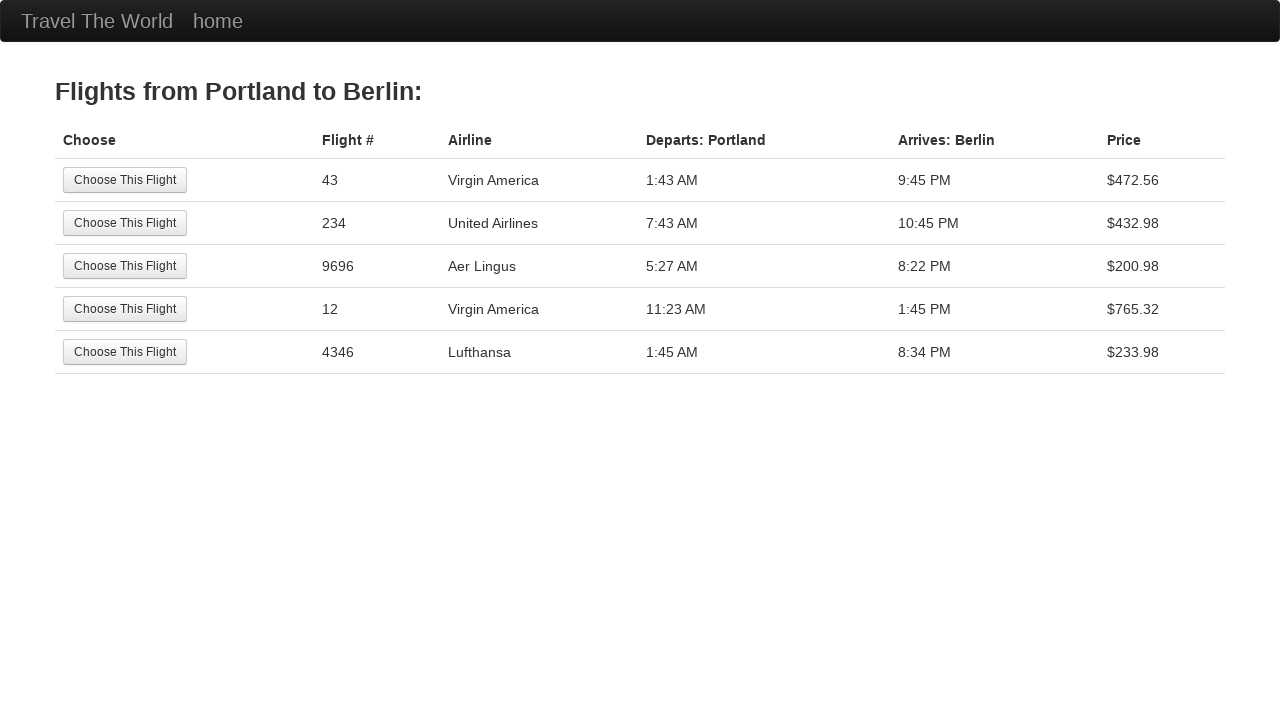